Tests navigation to the Add/Remove Elements page by clicking a link and verifying the page title

Starting URL: https://the-internet.herokuapp.com/

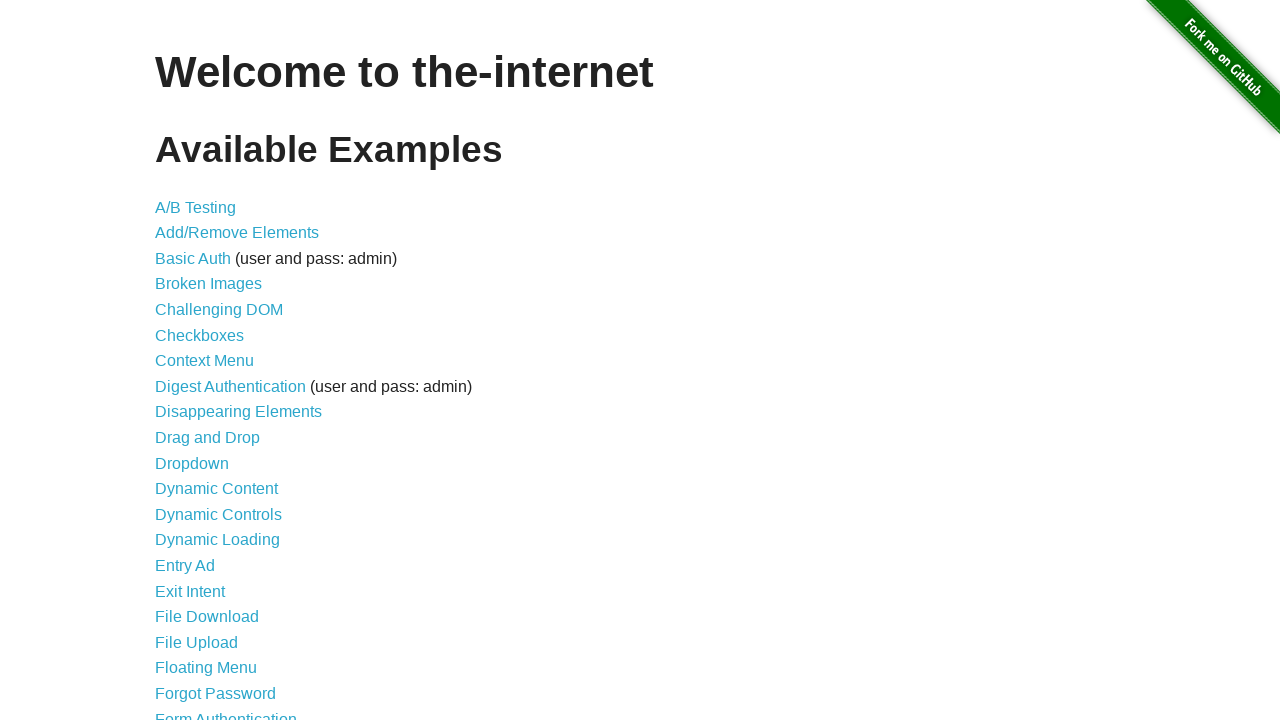

Clicked on the Add/Remove Elements link at (237, 233) on text=Add/Remove Elements
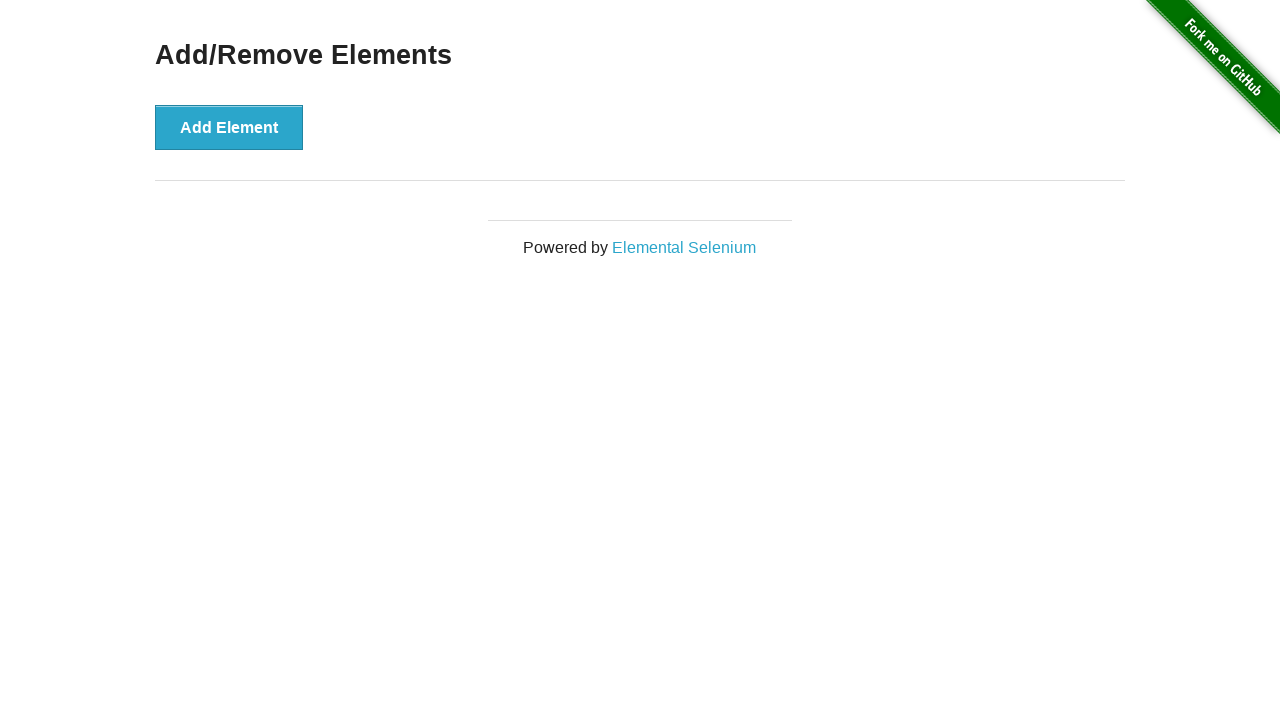

Page title loaded on Add/Remove Elements page
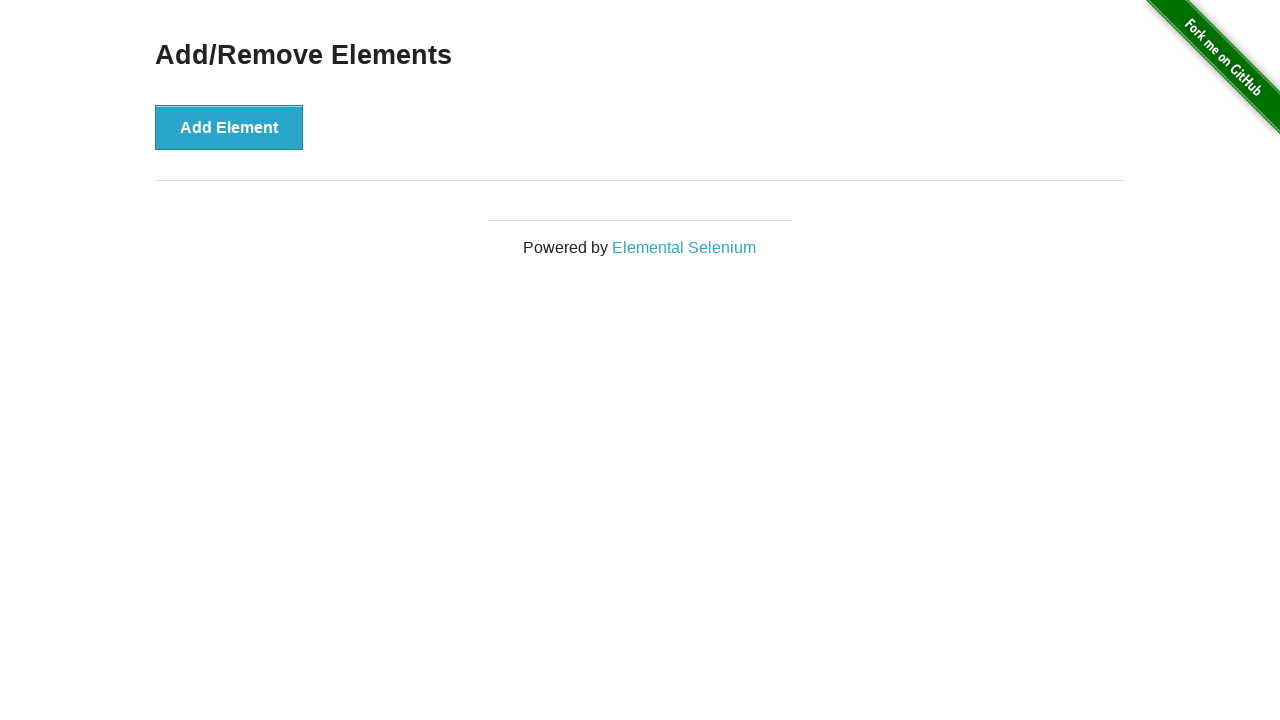

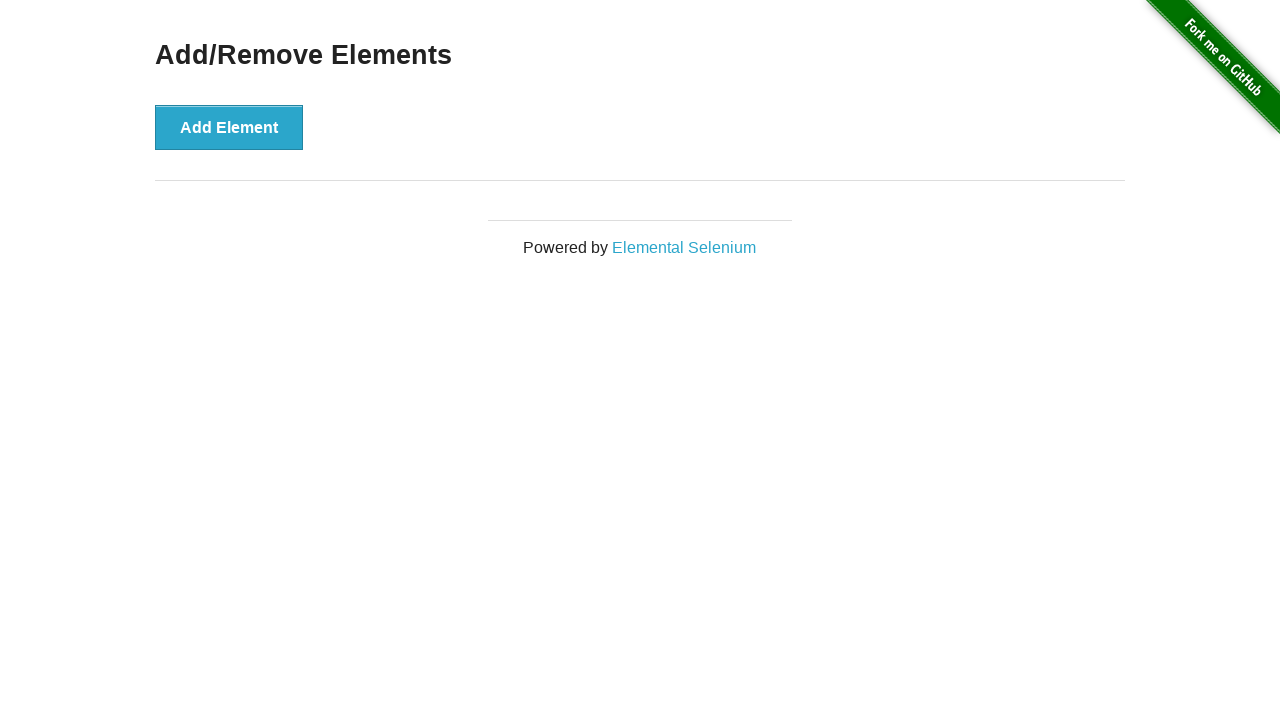